Tests interaction with Shadow DOM elements by locating the shadow root of a book-app component and entering a search query in the search input field

Starting URL: https://books-pwakit.appspot.com/

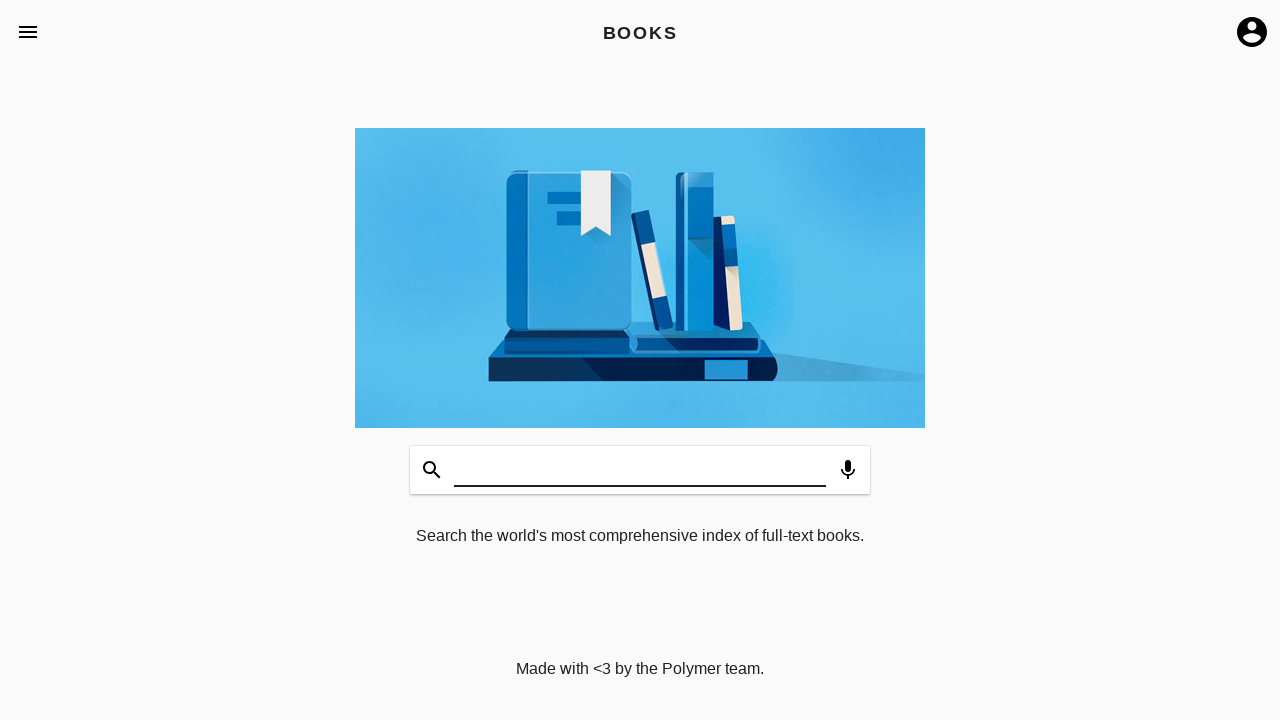

Waited for book-app element with apptitle='BOOKS' to be present
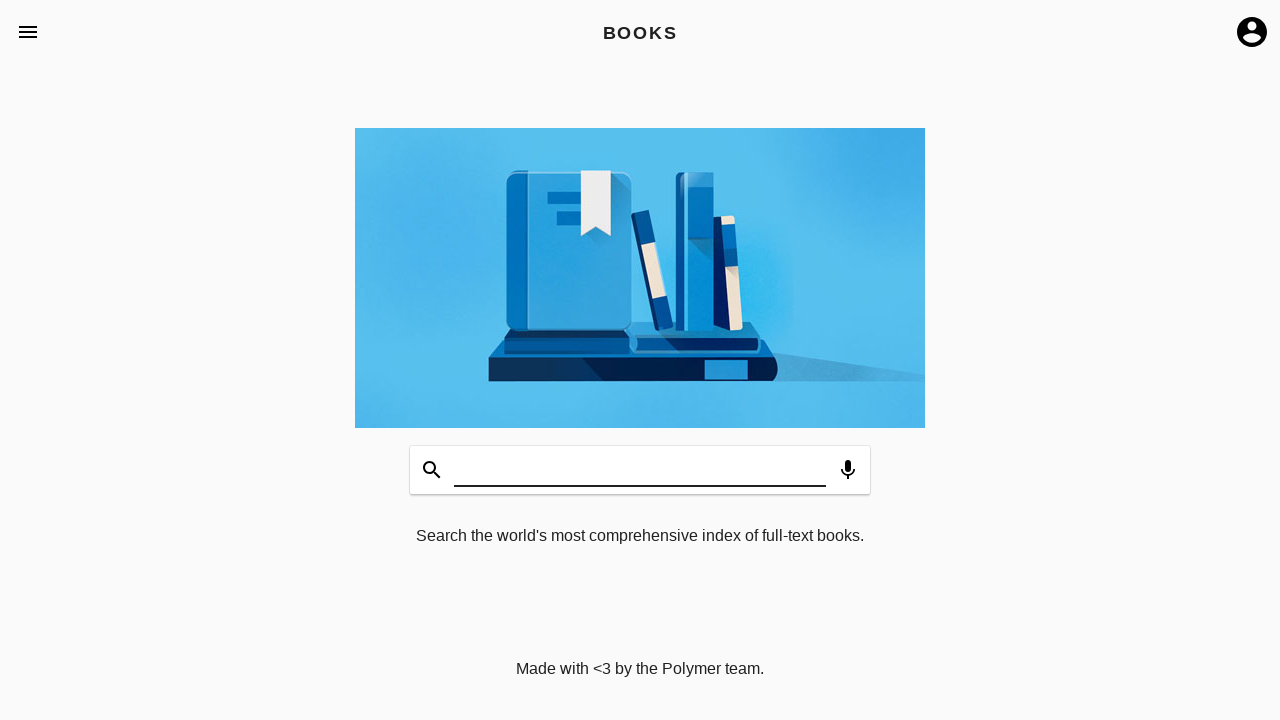

Entered 'Knowledge Share' in the search input field within Shadow DOM on book-app[apptitle='BOOKS'] >> input[aria-label='Search Books']
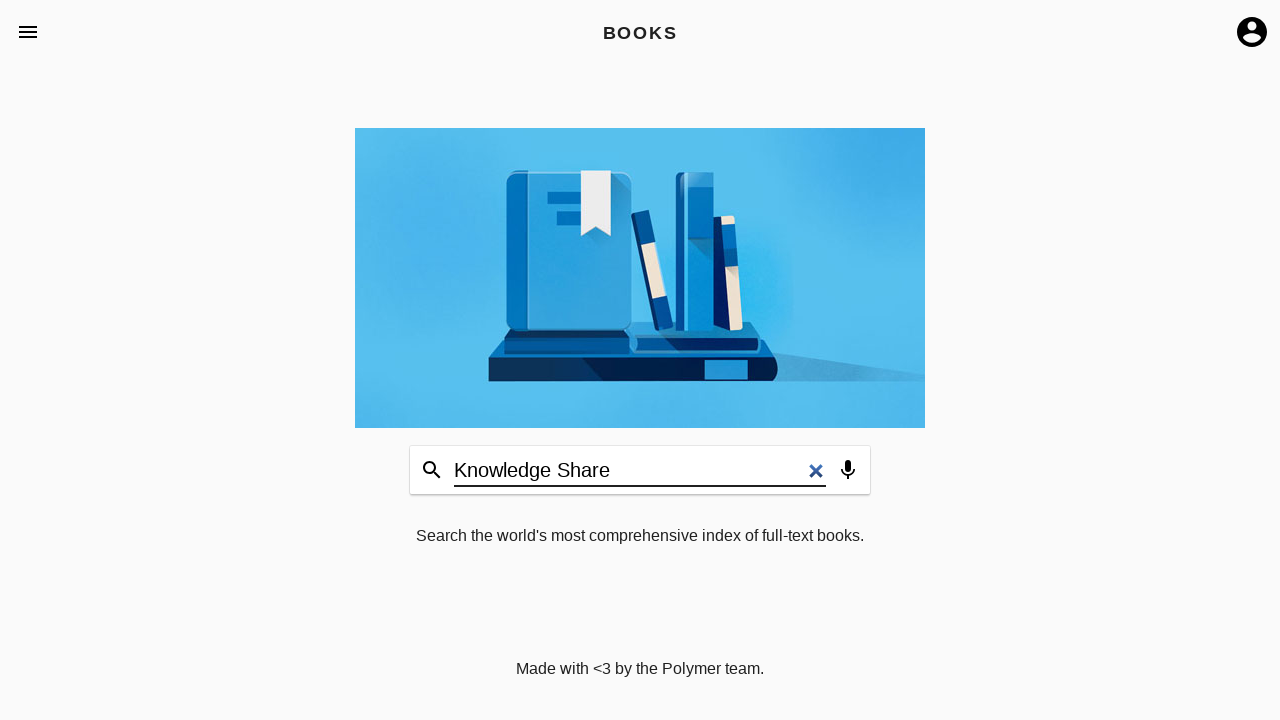

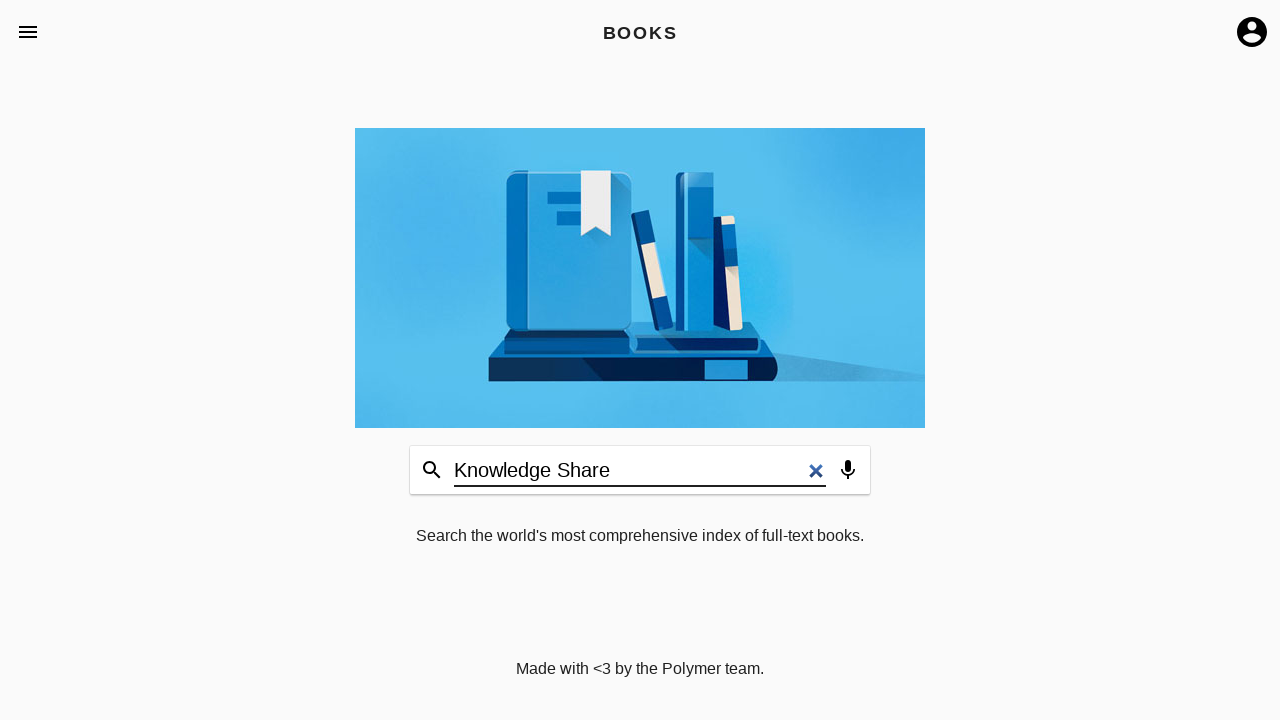